Tests the Practice Form on DemoQA by filling out all form fields including personal information, date of birth, subjects, hobbies, address, and submitting the form to verify the data is correctly displayed in a confirmation modal.

Starting URL: https://demoqa.com/

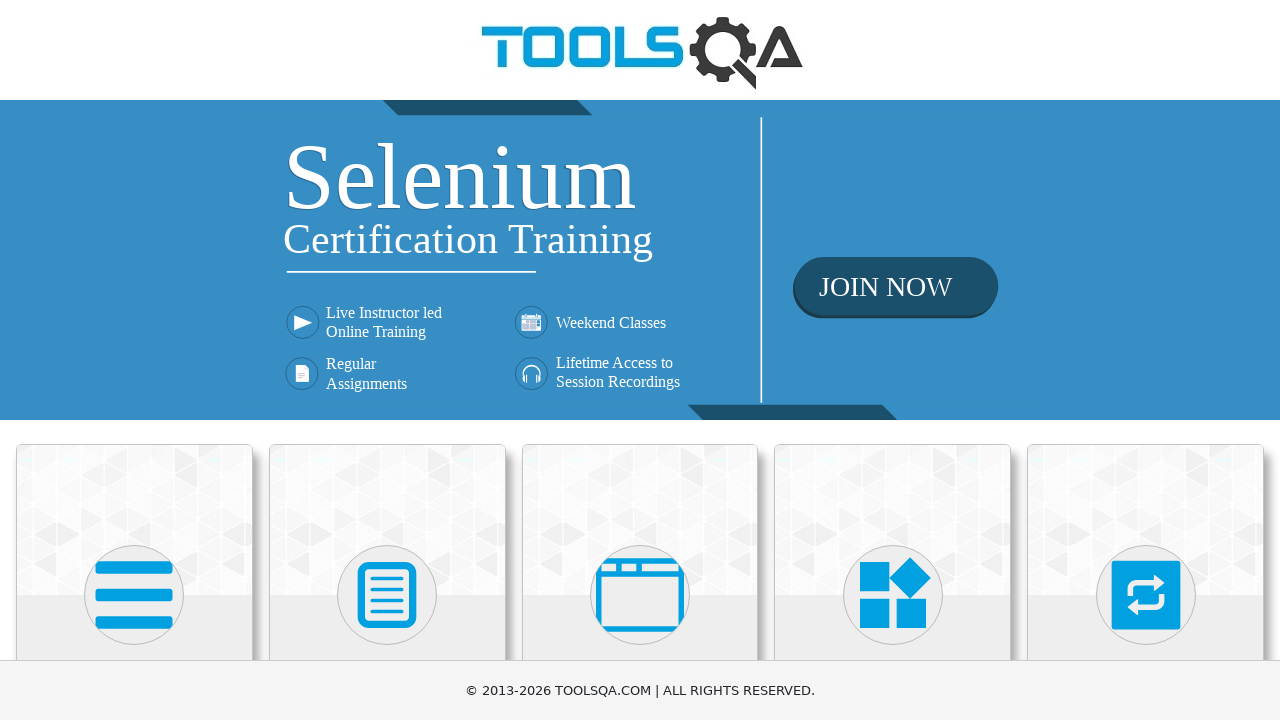

Scrolled Forms menu into view
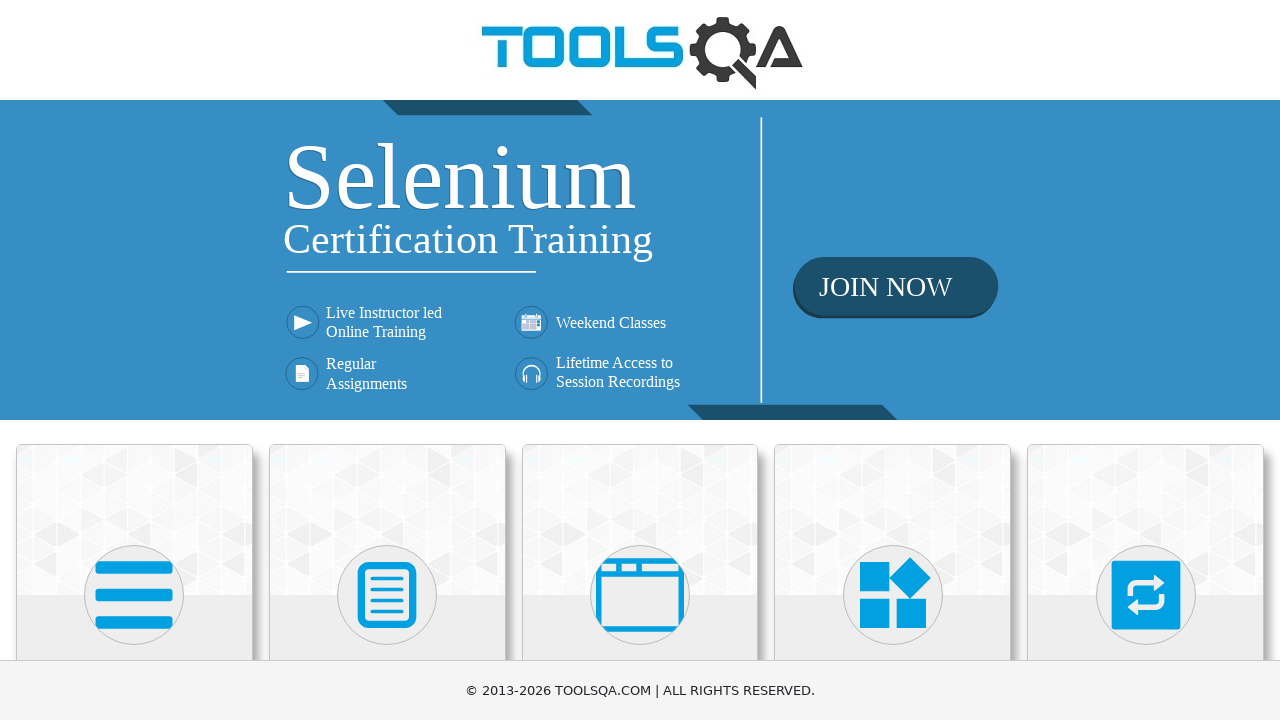

Clicked on Forms menu at (387, 360) on xpath=//h5[text()='Forms']
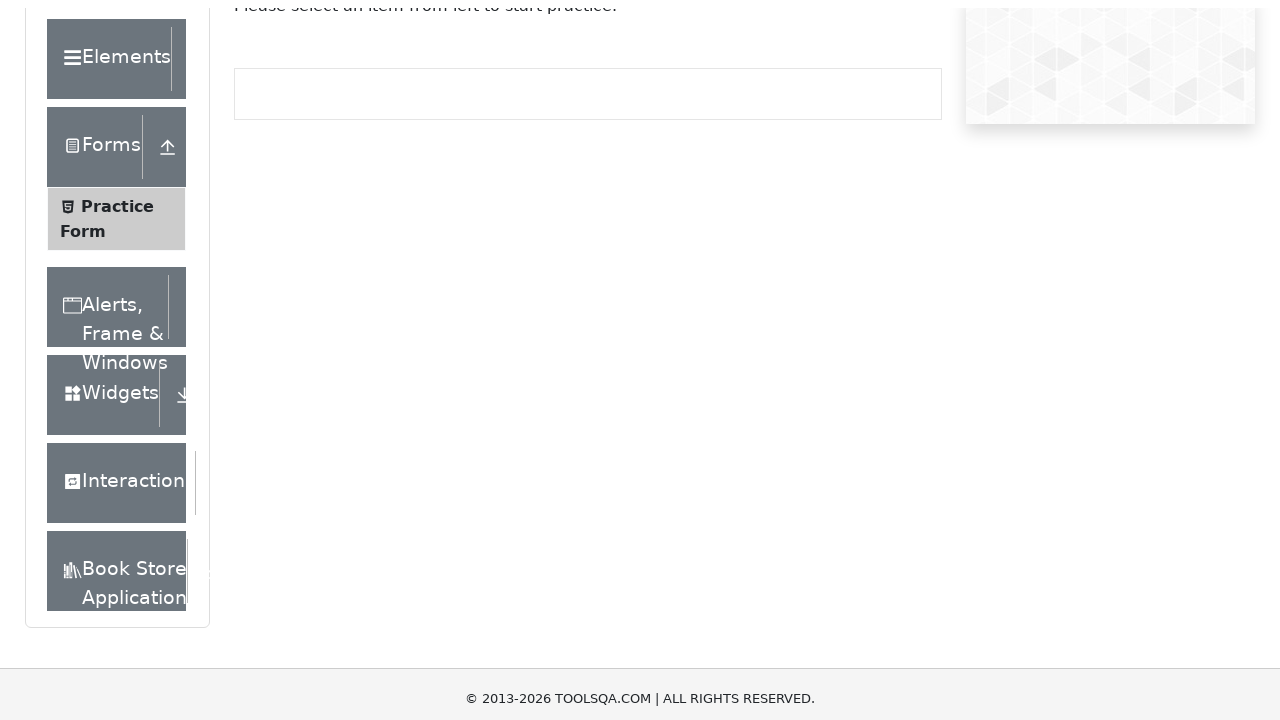

Clicked on Practice Form submenu at (117, 336) on xpath=//span[text()='Practice Form']
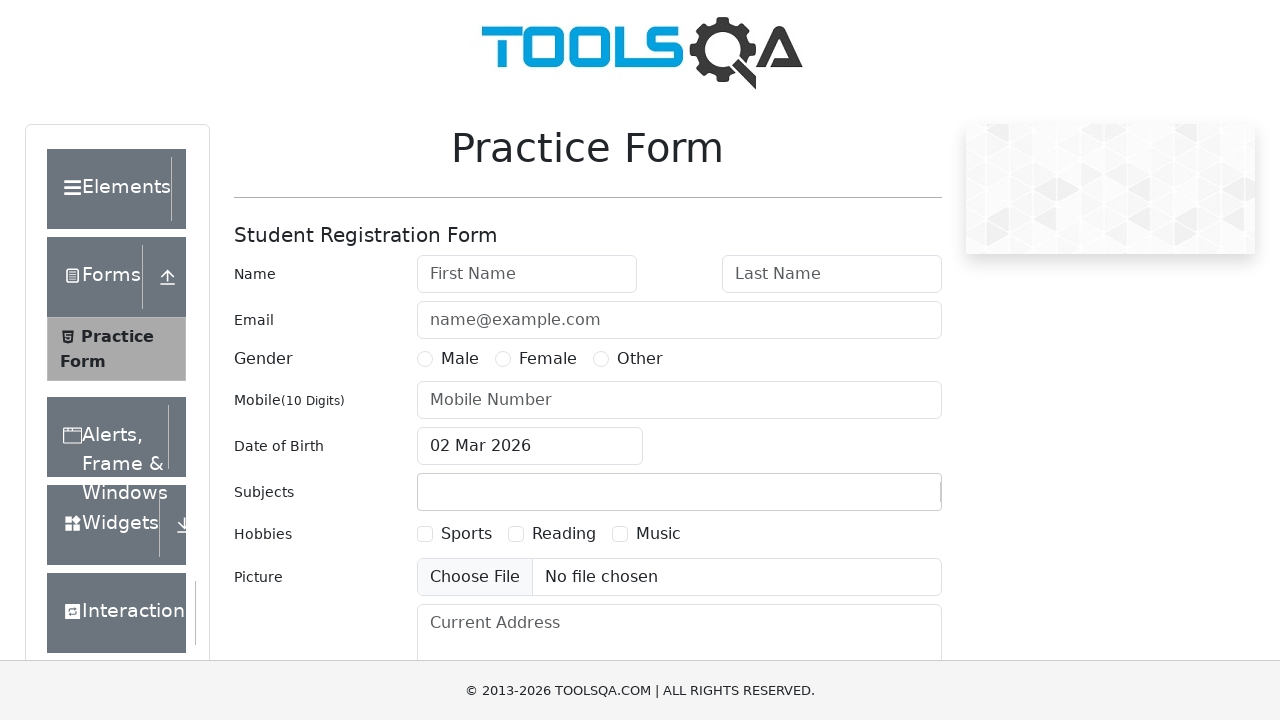

Filled first name field with 'Maria-Steliana' on #firstName
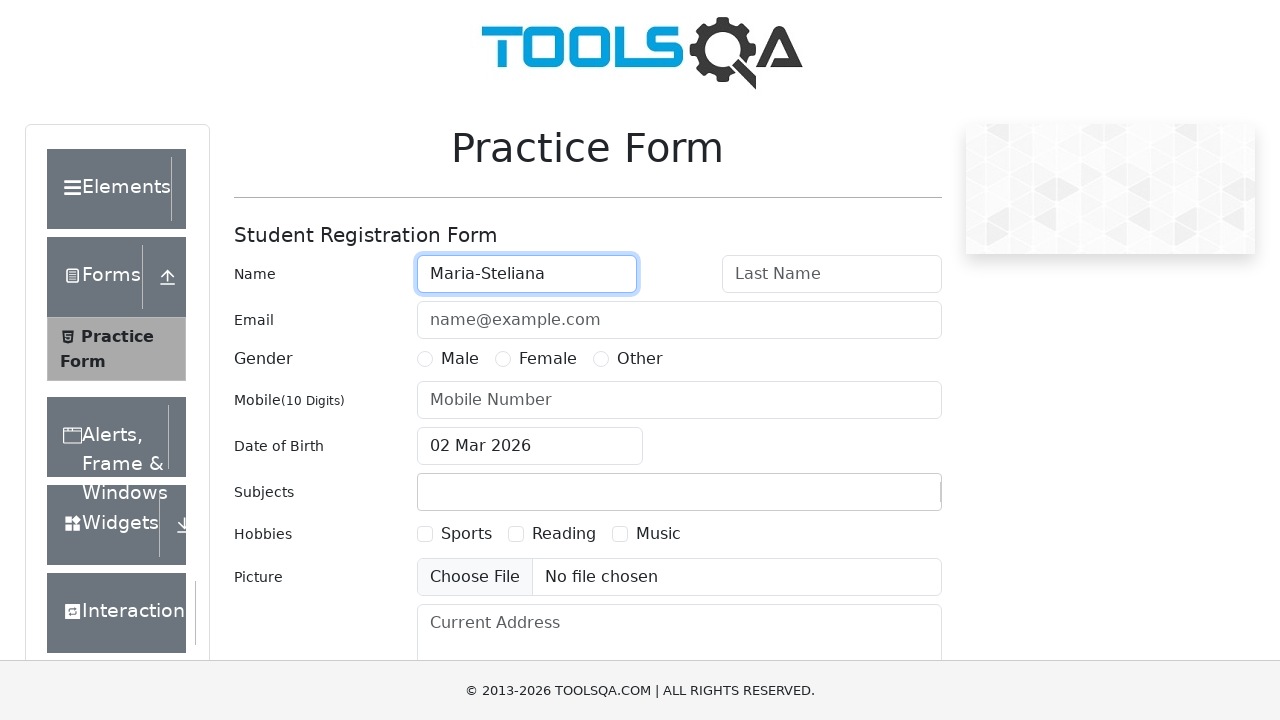

Filled last name field with 'Carlan' on #lastName
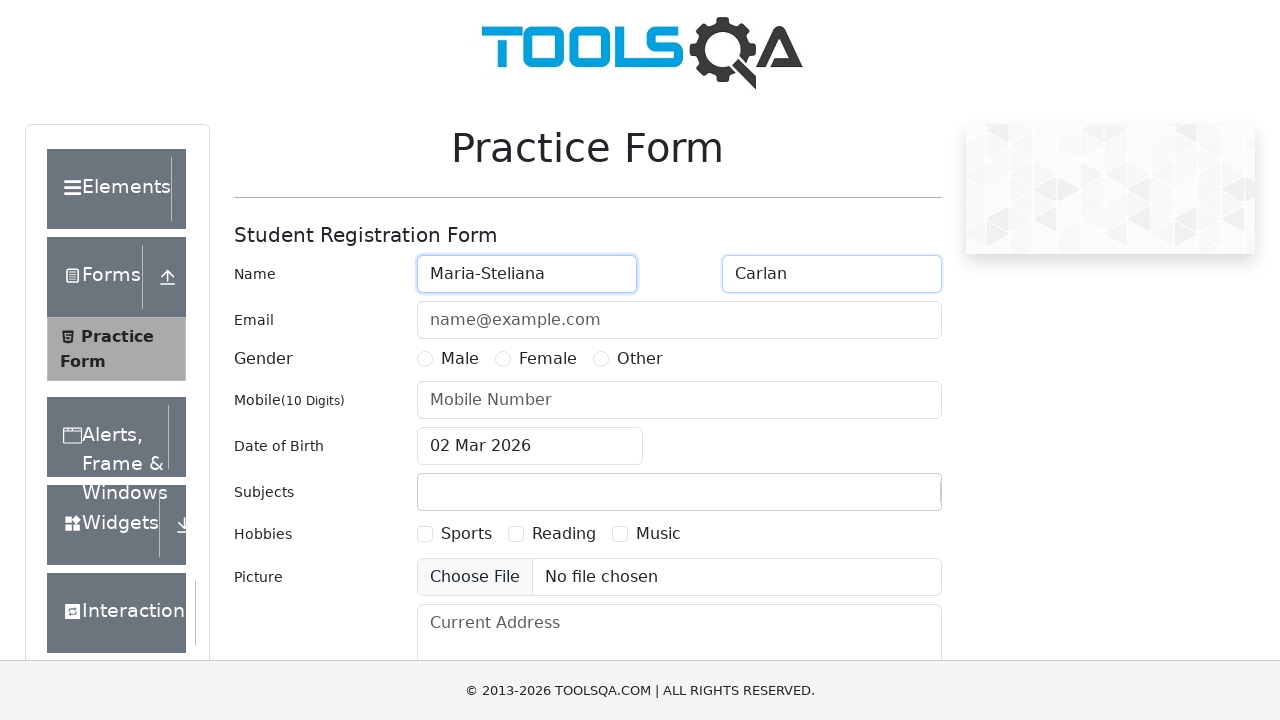

Filled email field with 'test@gmail.com' on #userEmail
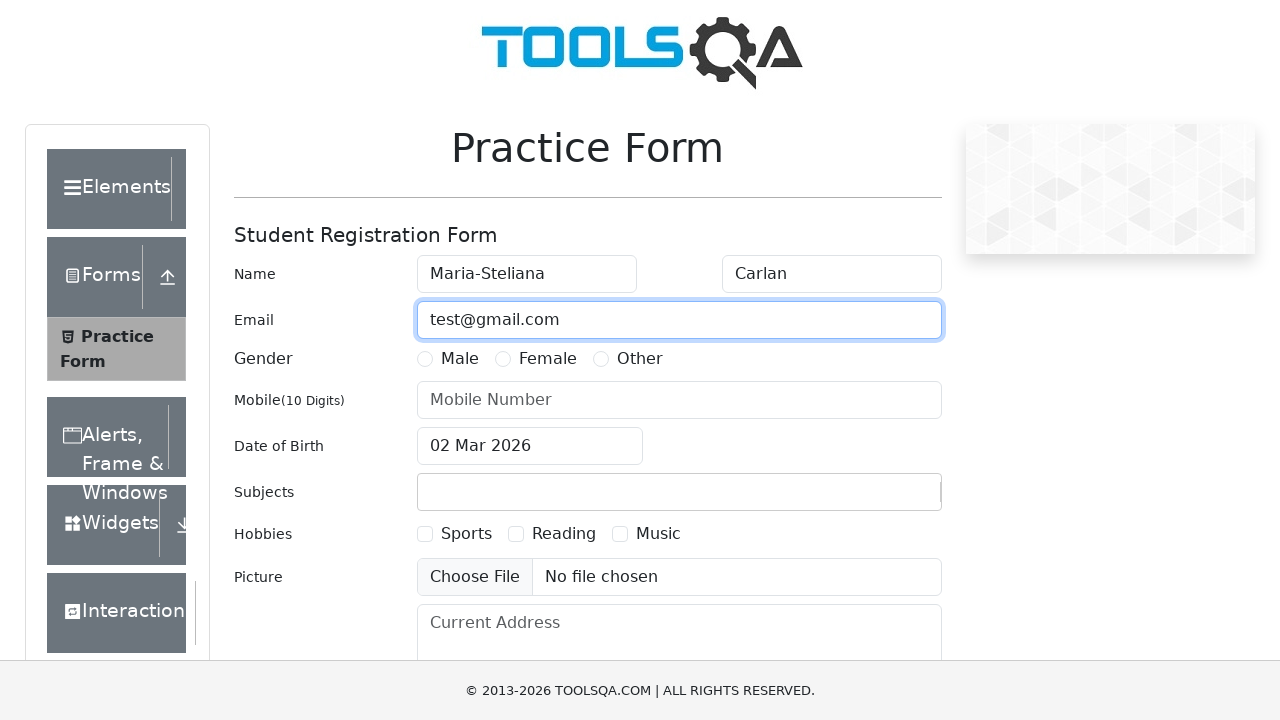

Selected Female gender option at (548, 359) on xpath=//label[@for='gender-radio-2']
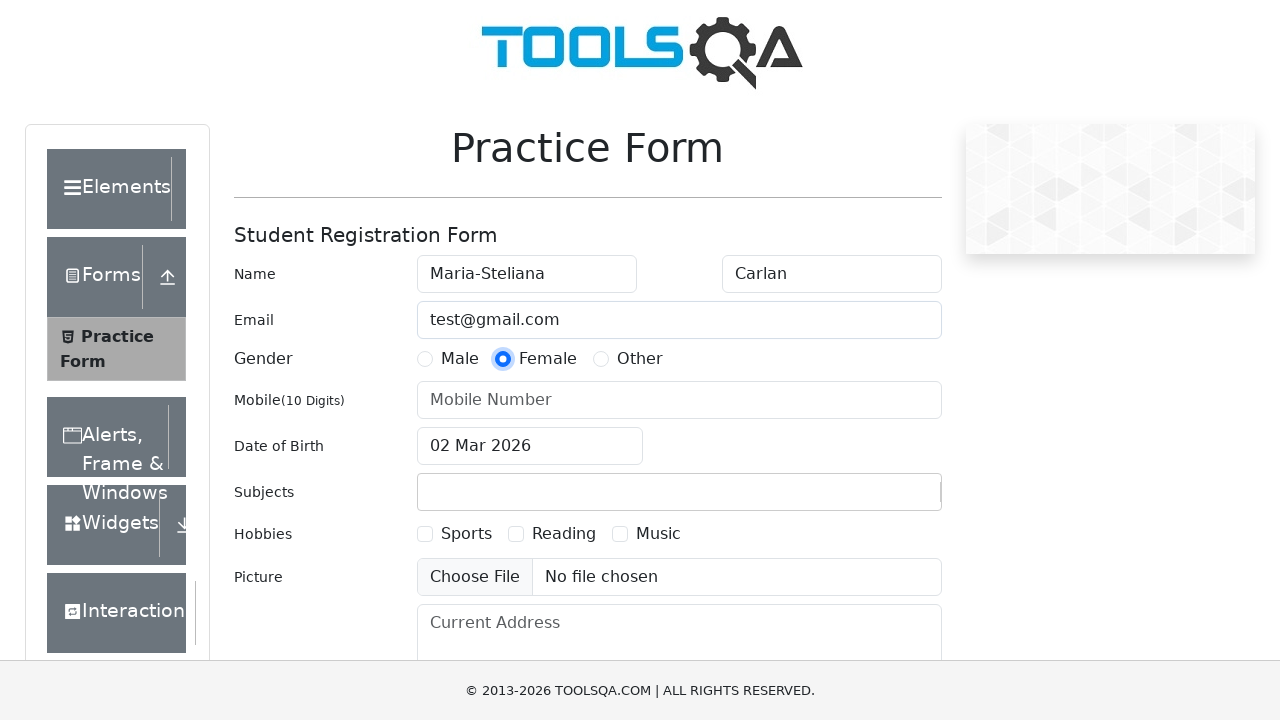

Filled mobile phone field with '0712341234' on #userNumber
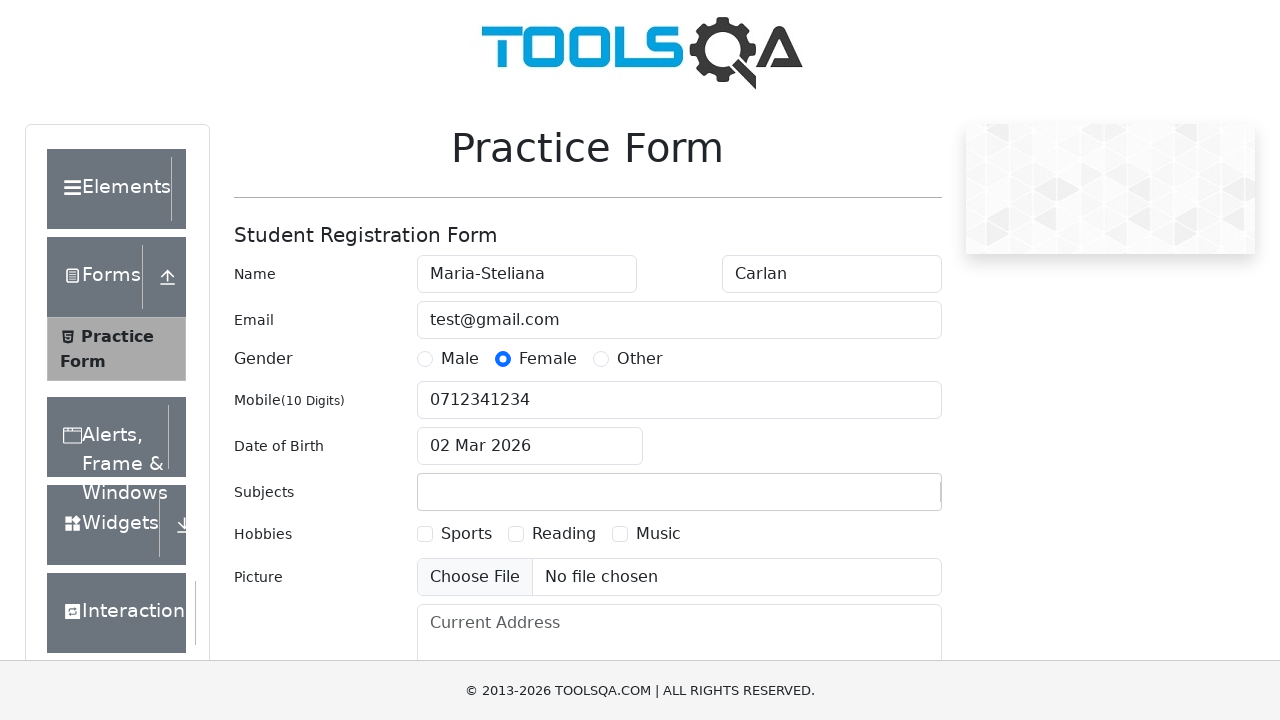

Clicked on date of birth input to open date picker at (530, 446) on #dateOfBirthInput
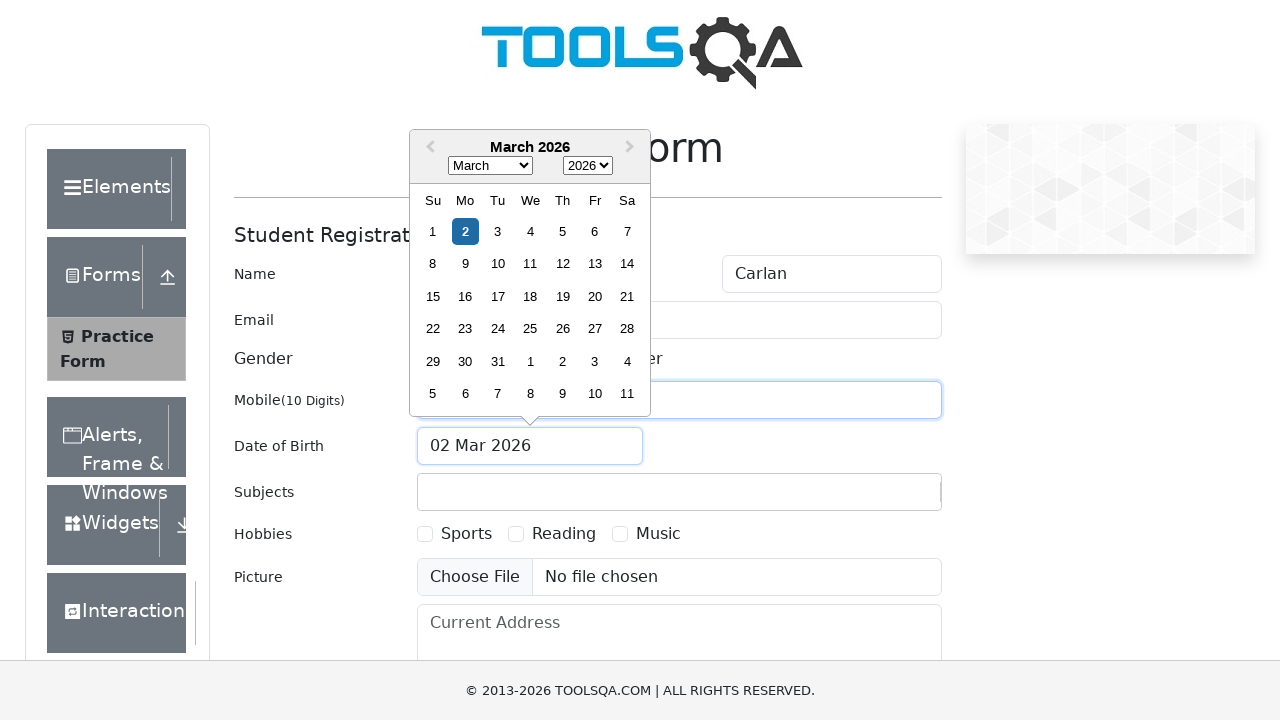

Selected October from month dropdown on select.react-datepicker__month-select
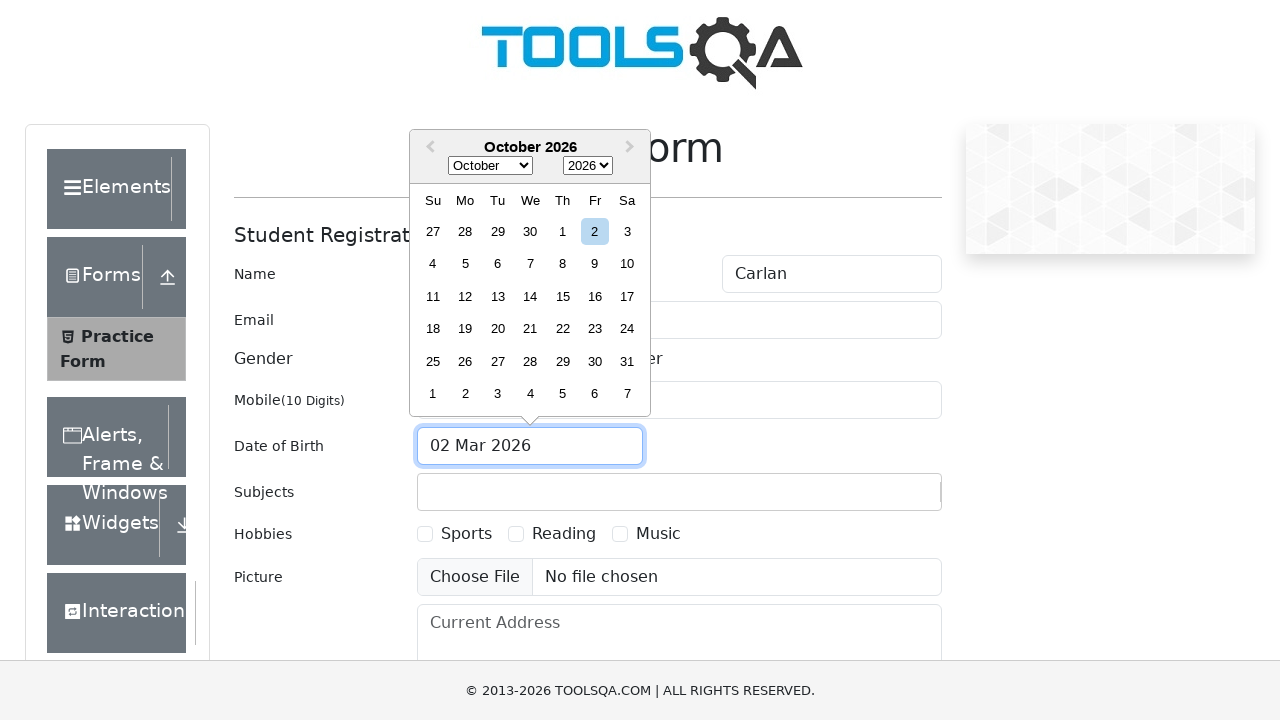

Selected 1998 from year dropdown on select.react-datepicker__year-select
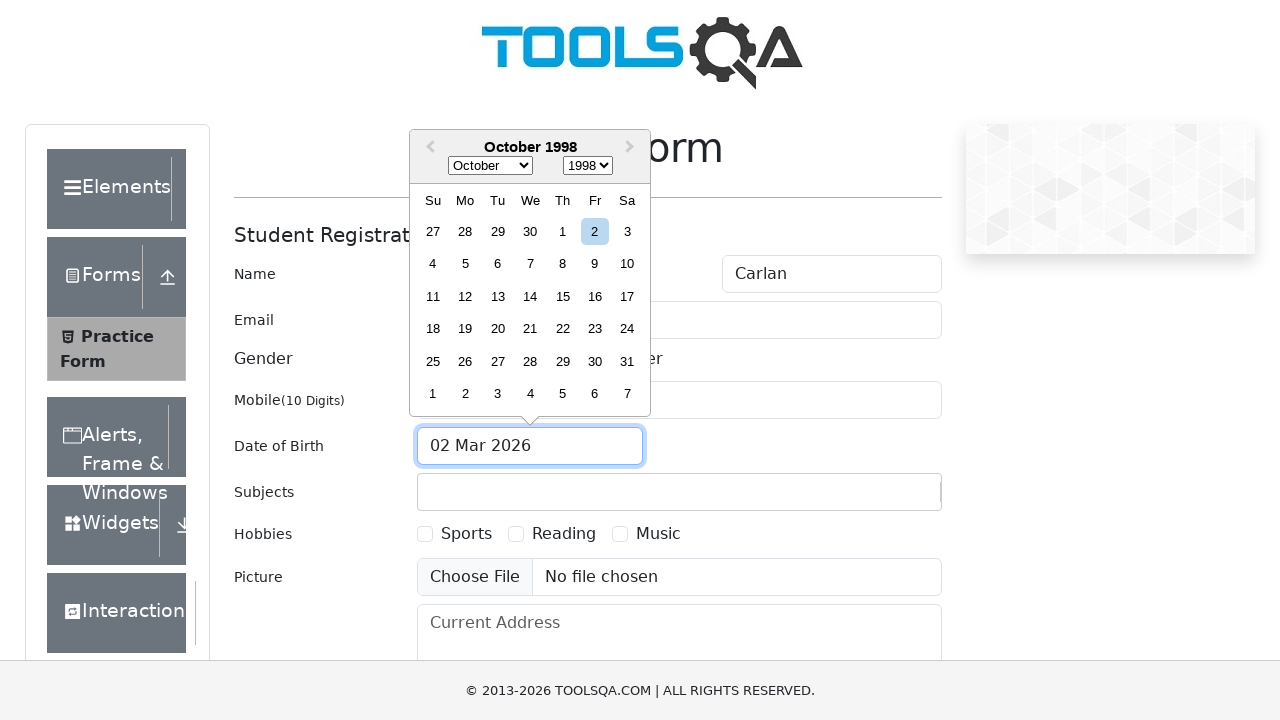

Selected day 26 from date picker at (465, 361) on xpath=//div[contains(@class,'react-datepicker__day') and text()='26' and not(con
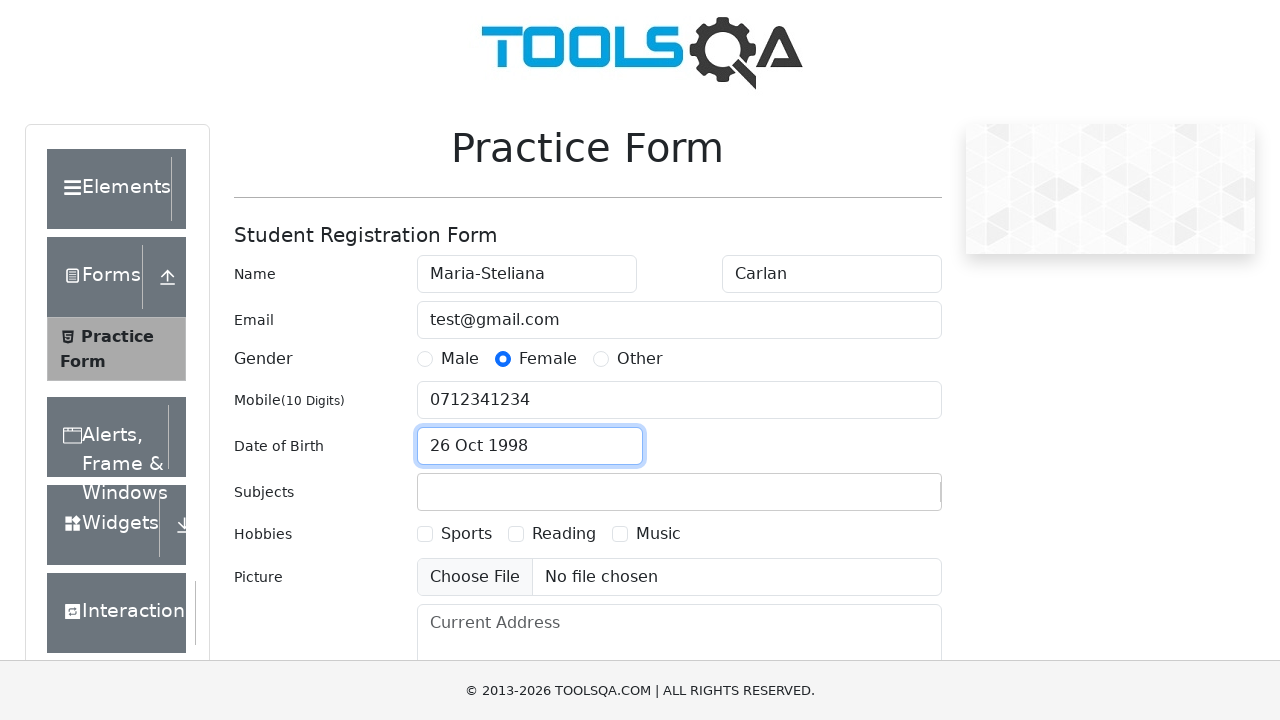

Filled subjects field with 'Maths' on #subjectsInput
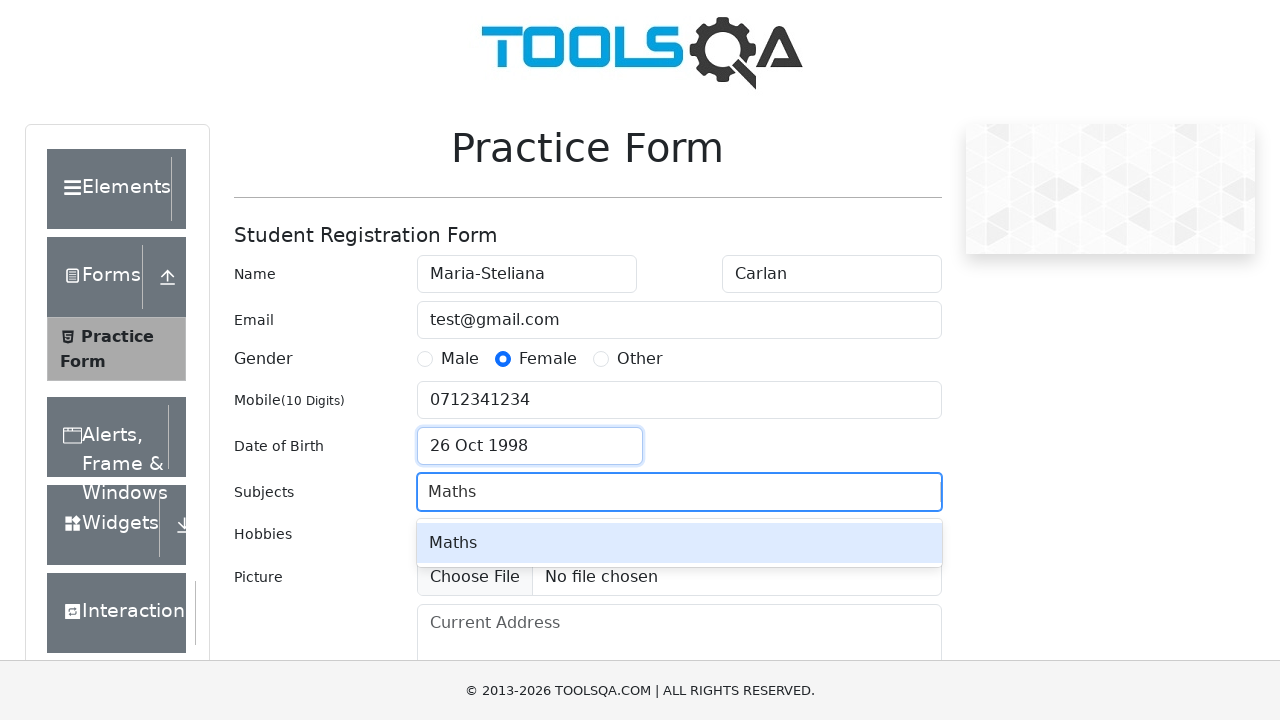

Pressed Enter to add Maths subject on #subjectsInput
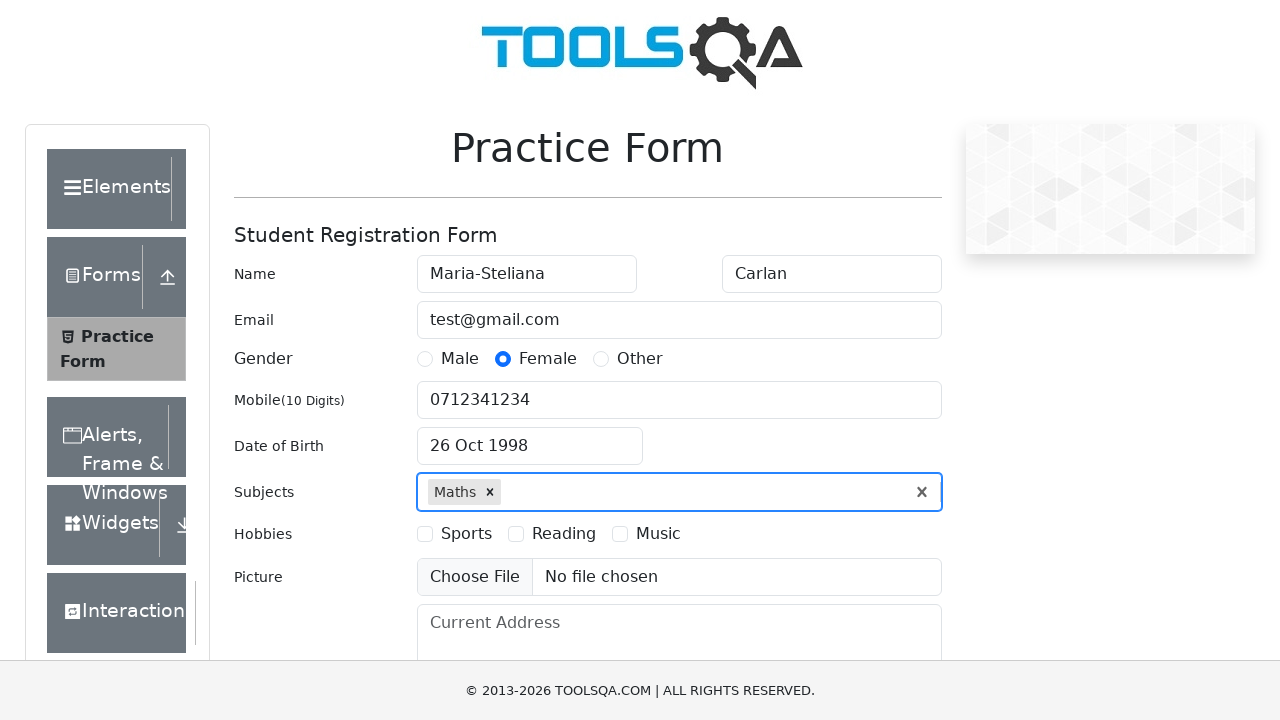

Filled subjects field with 'Physics' on #subjectsInput
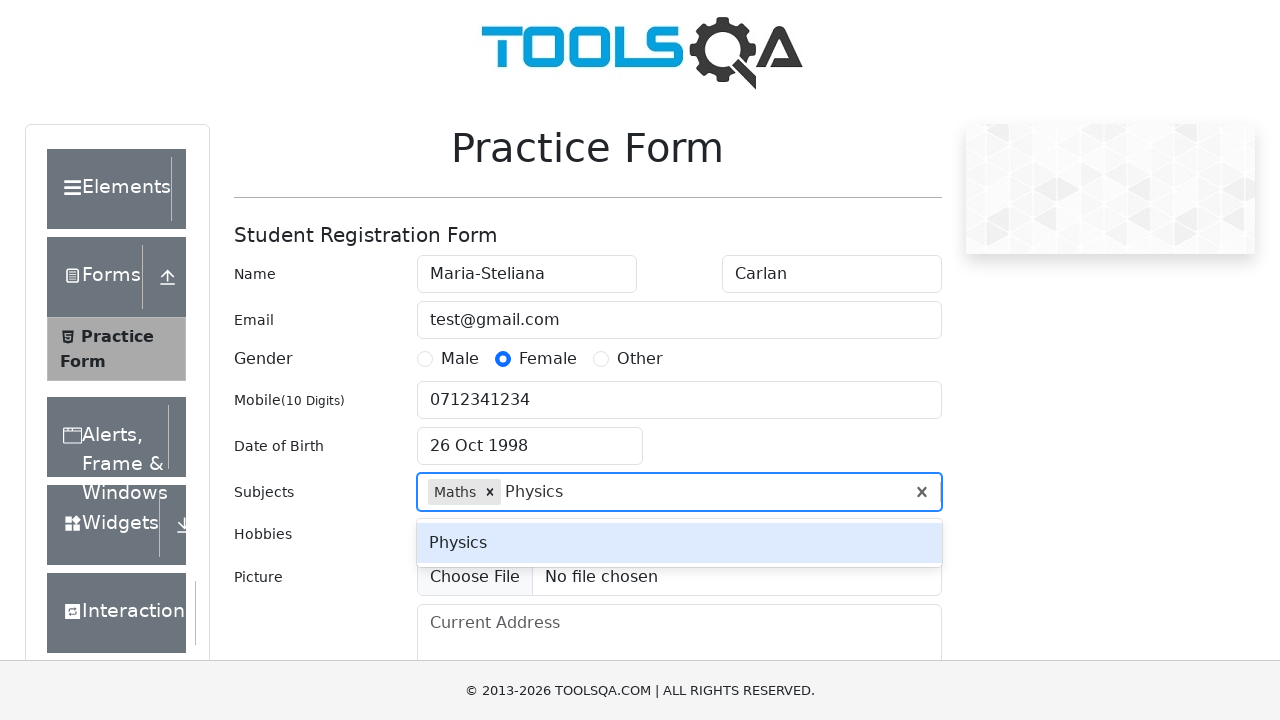

Pressed Enter to add Physics subject on #subjectsInput
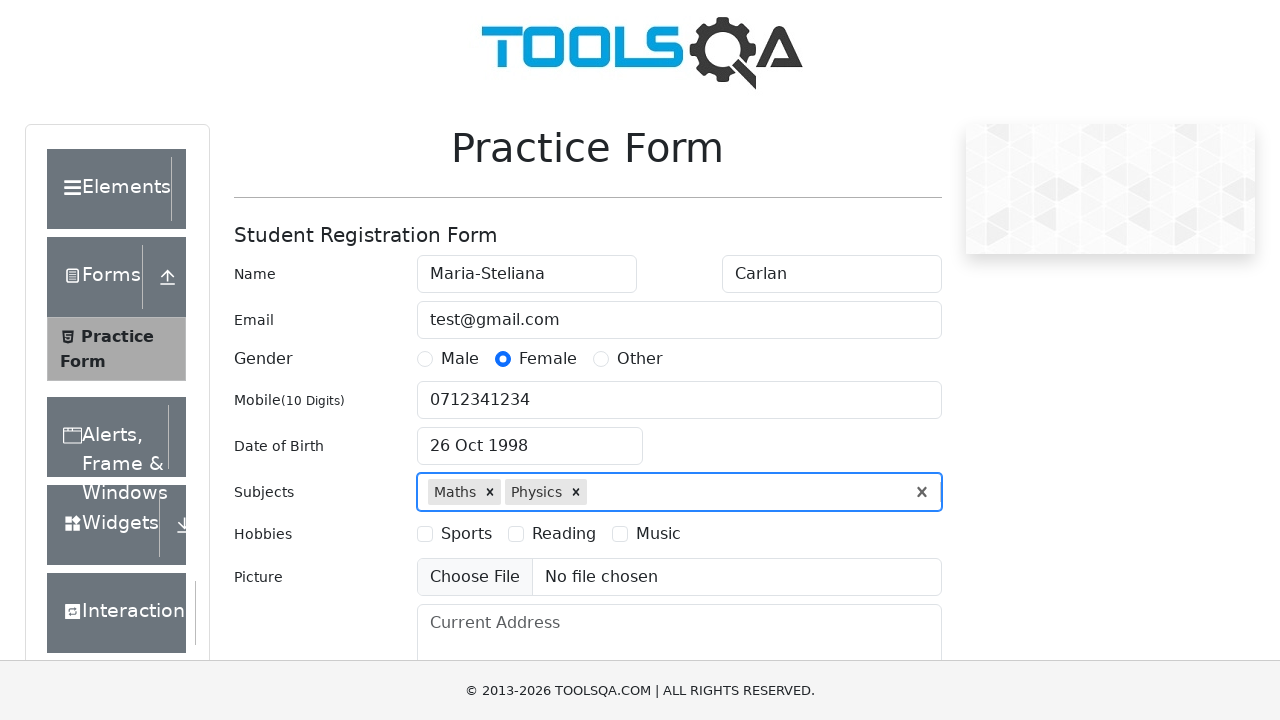

Selected Sports hobby at (466, 534) on xpath=//label[@for='hobbies-checkbox-1']
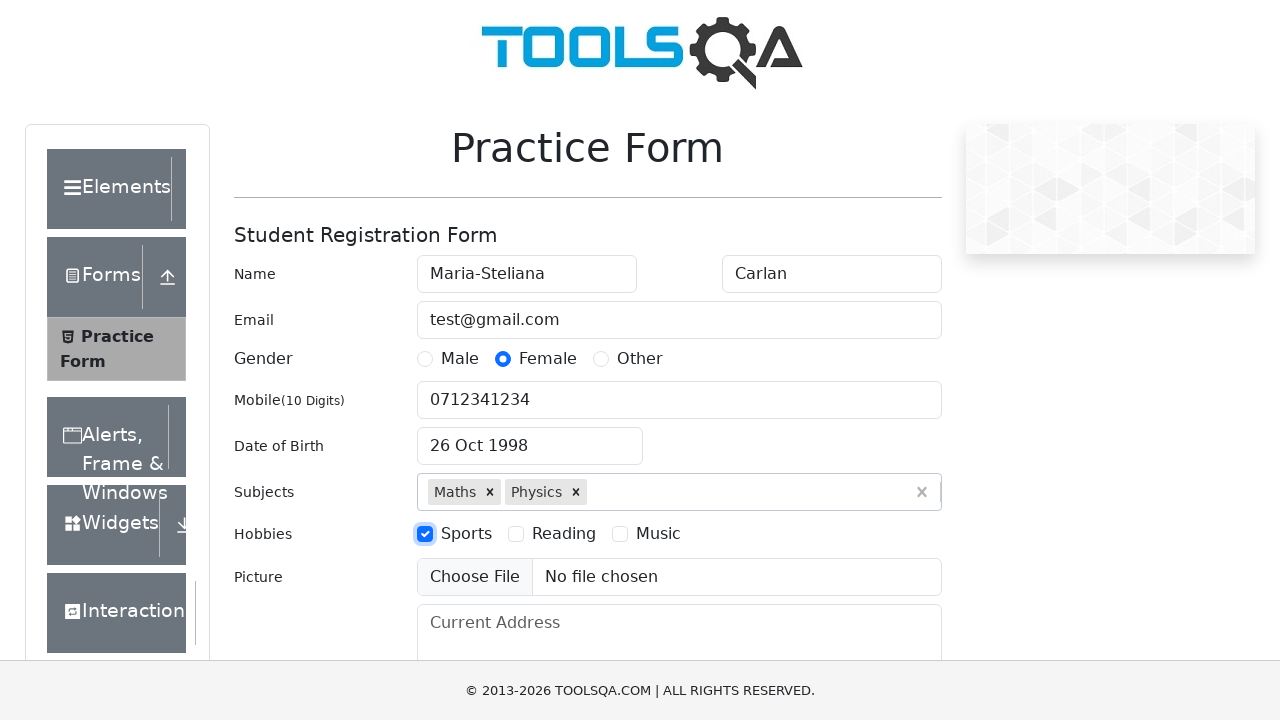

Selected Reading hobby at (564, 534) on xpath=//label[@for='hobbies-checkbox-2']
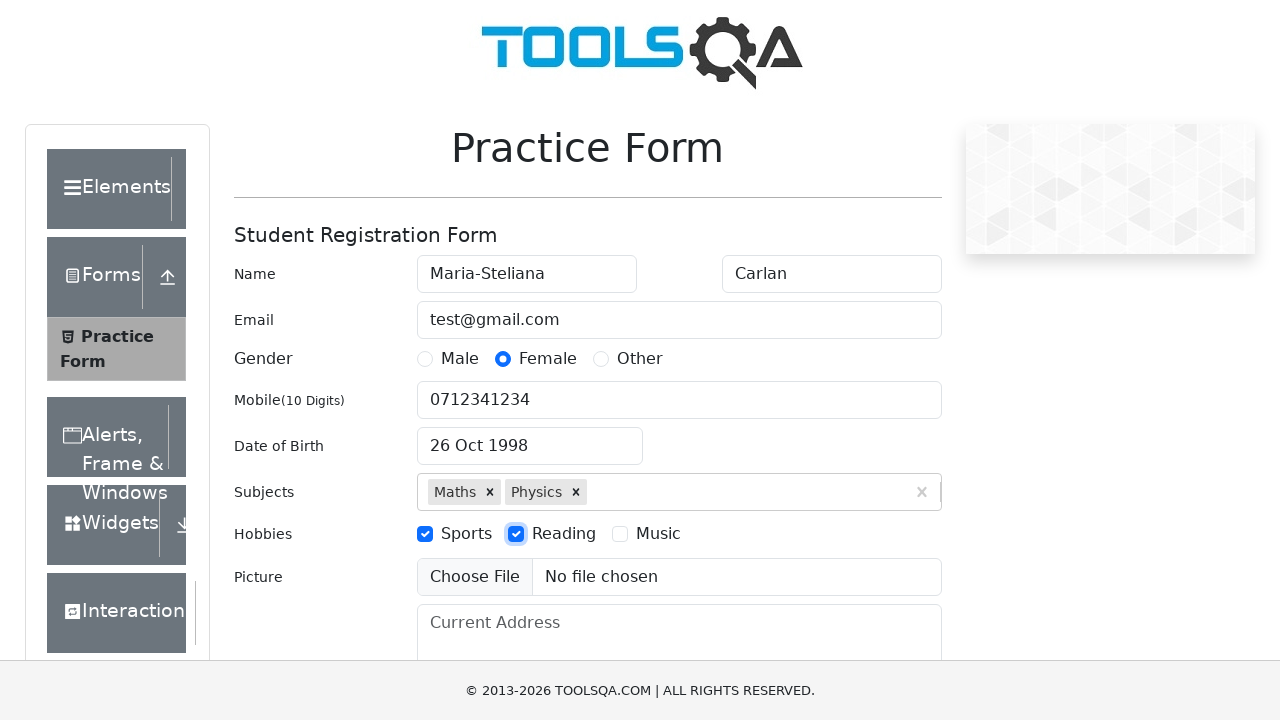

Selected Music hobby at (658, 534) on xpath=//label[@for='hobbies-checkbox-3']
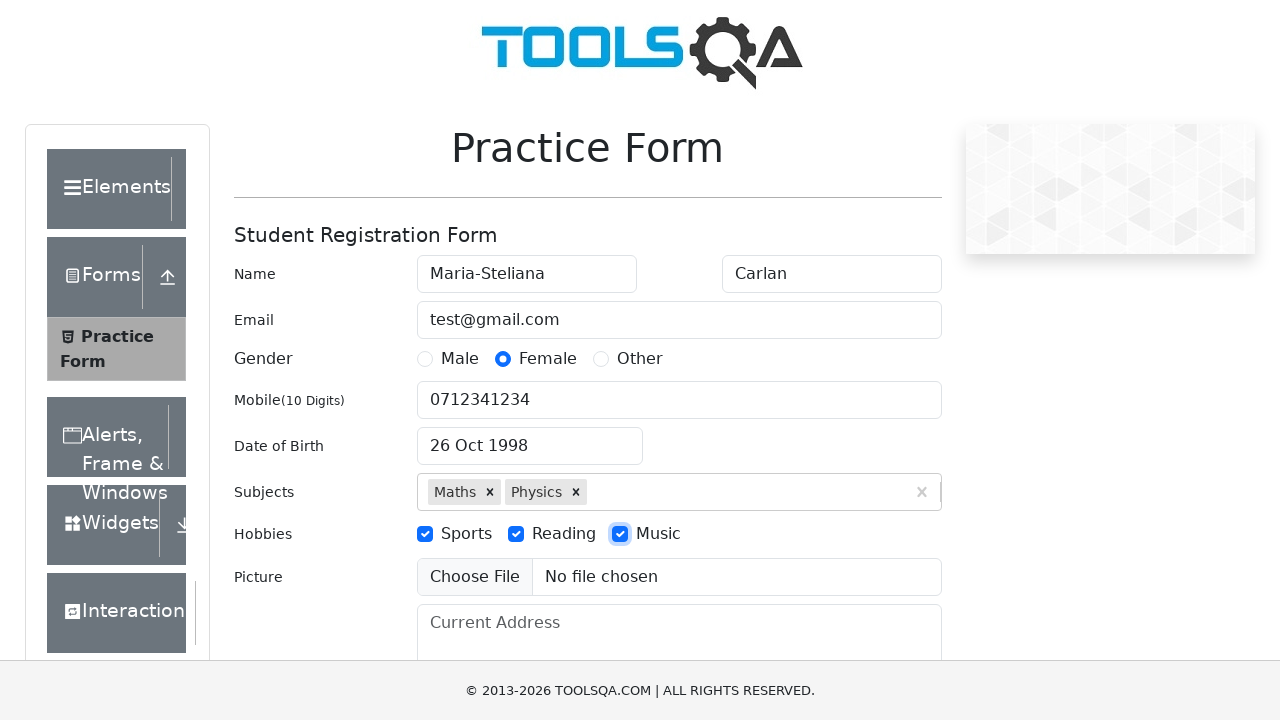

Filled current address with 'Adresa domiciliu 1' on #currentAddress
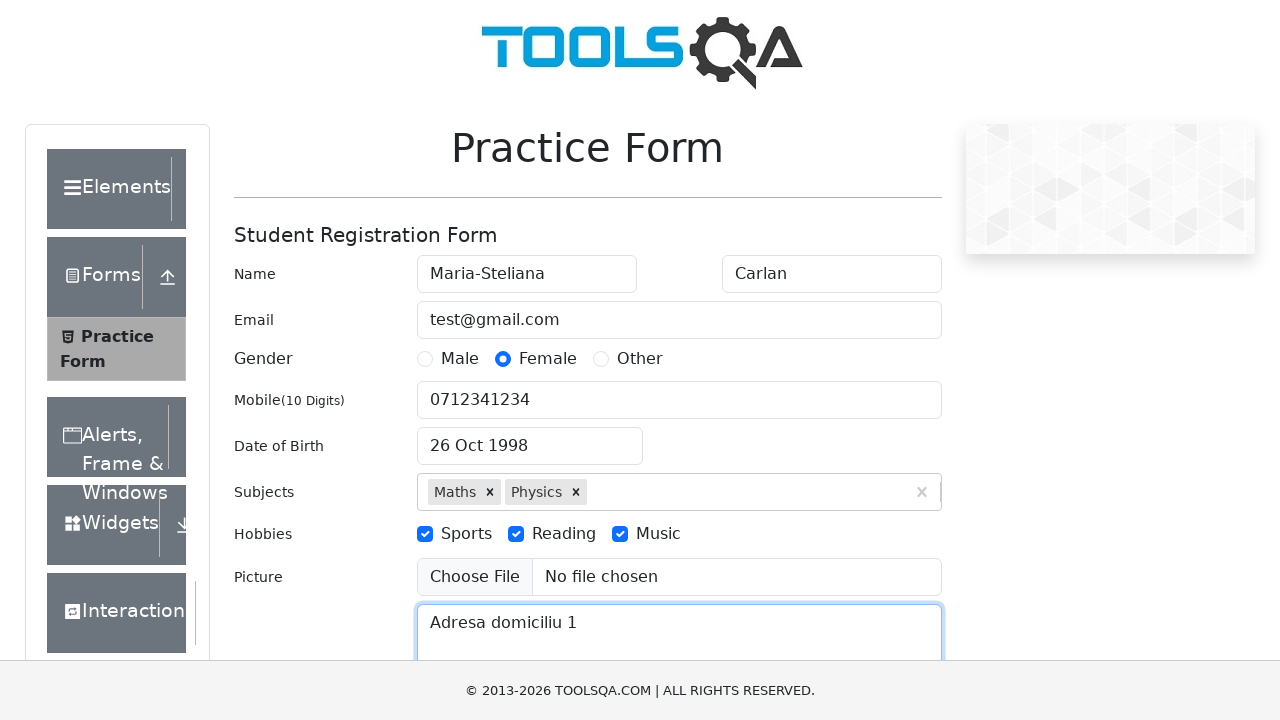

Filled state field with 'NCR' on #react-select-3-input
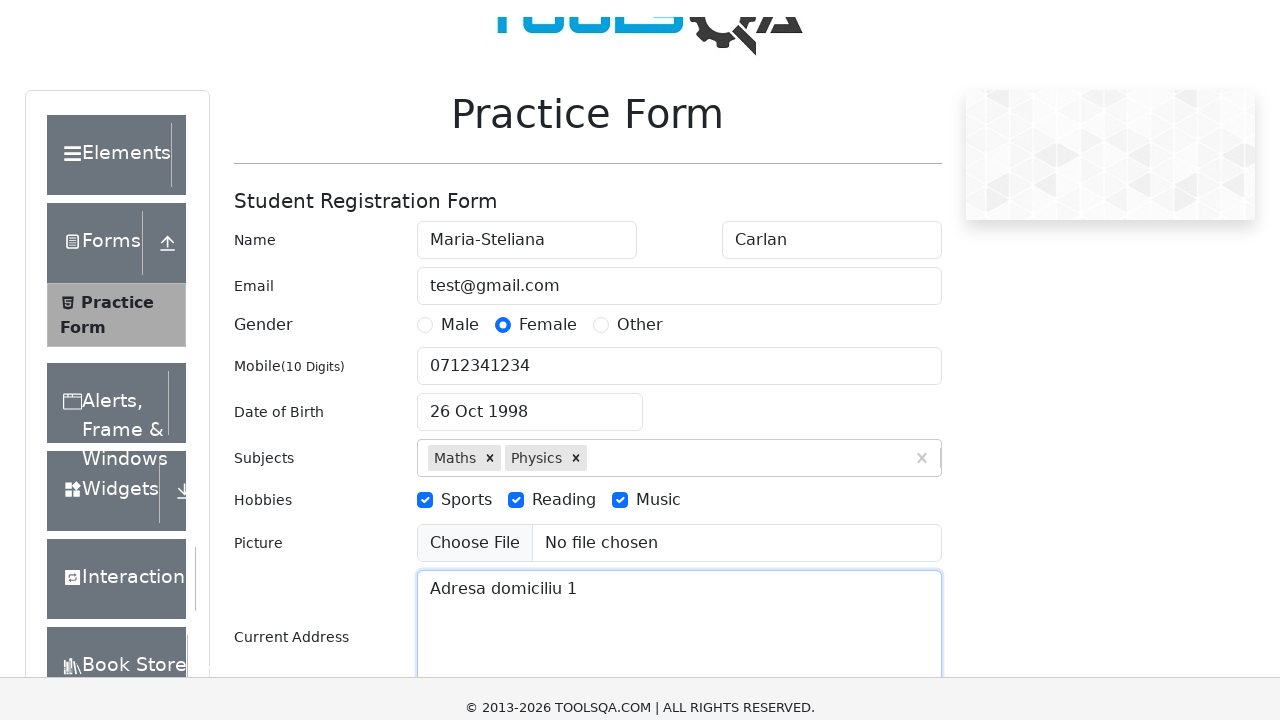

Pressed Enter to select NCR state on #react-select-3-input
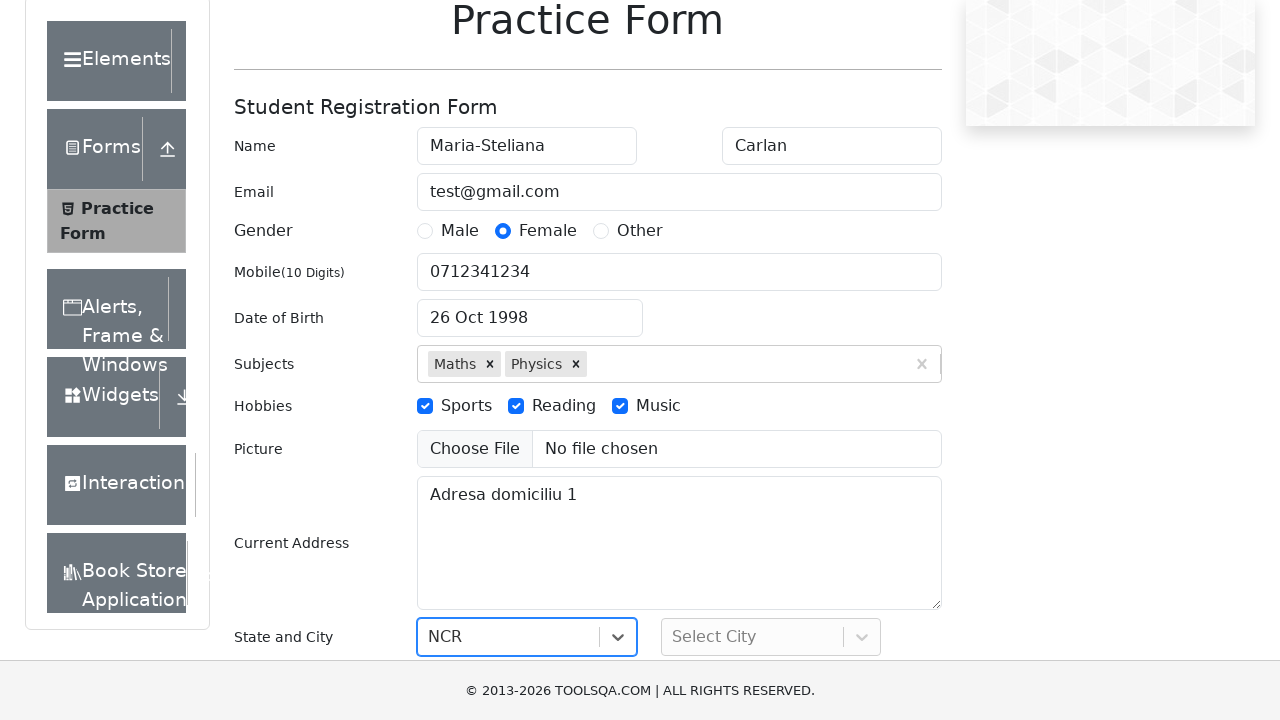

Filled city field with 'Delhi' on #react-select-4-input
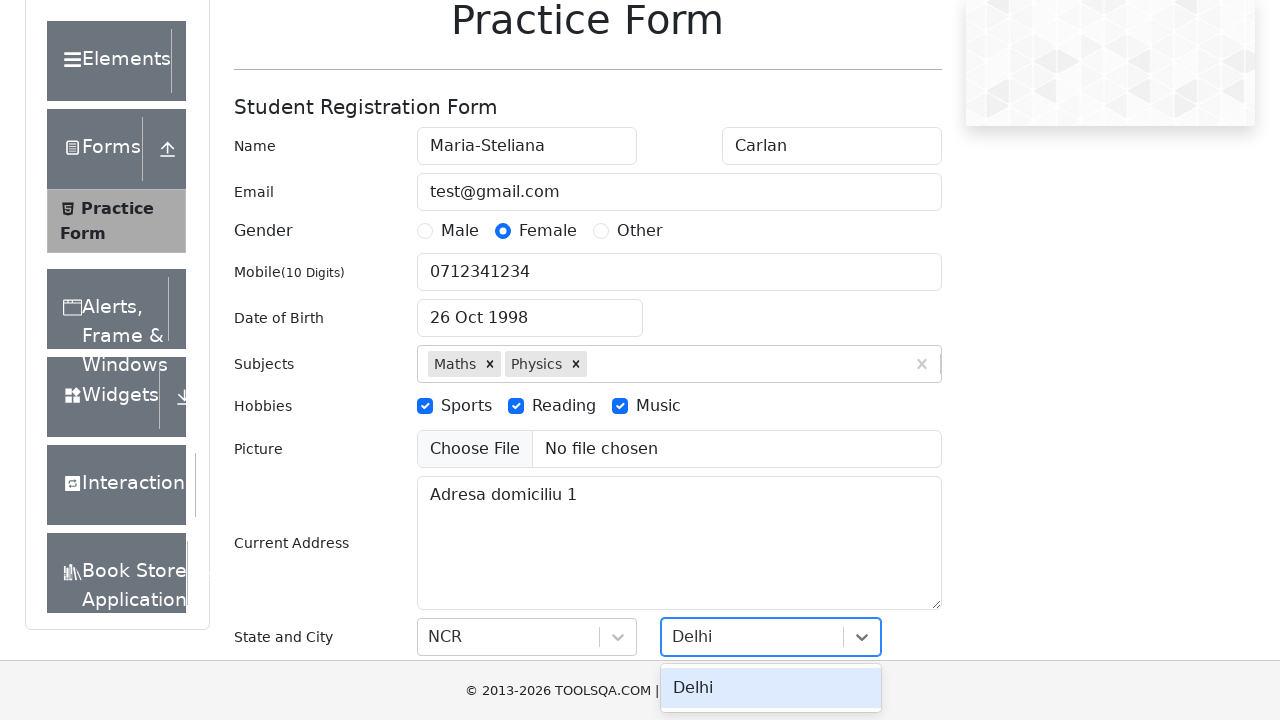

Pressed Enter to select Delhi city on #react-select-4-input
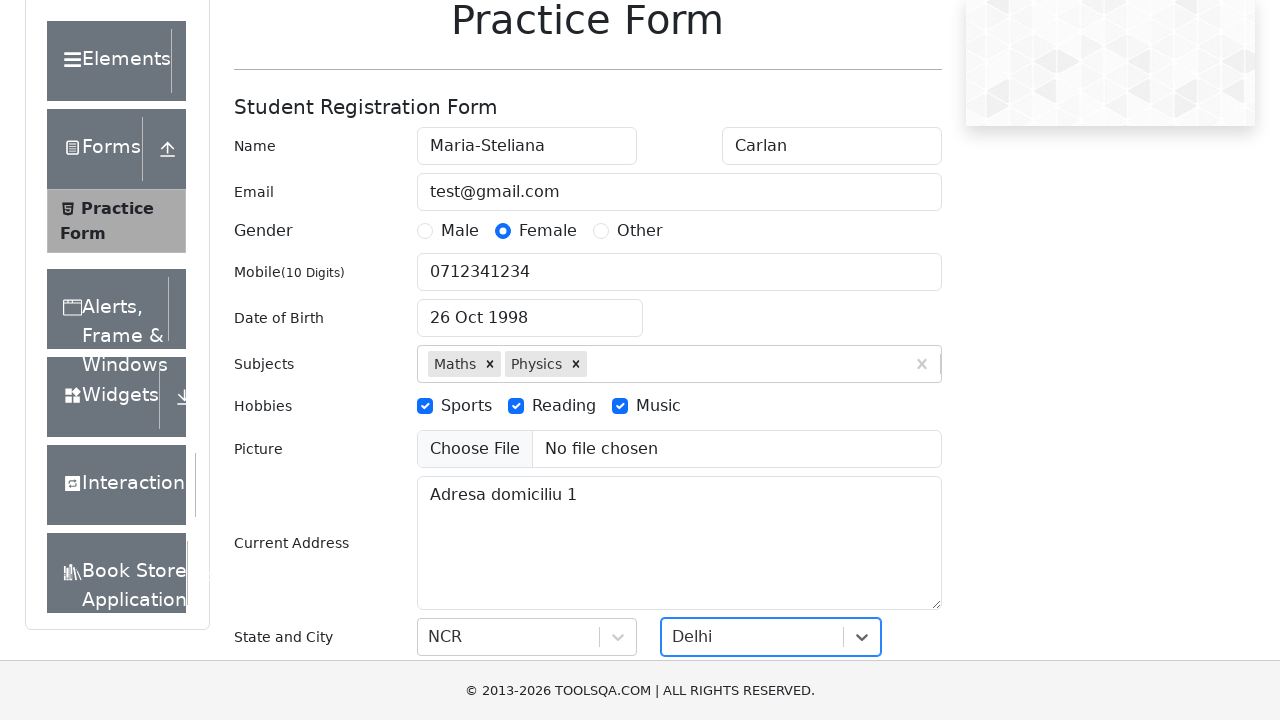

Clicked submit button to submit the form at (885, 499) on #submit
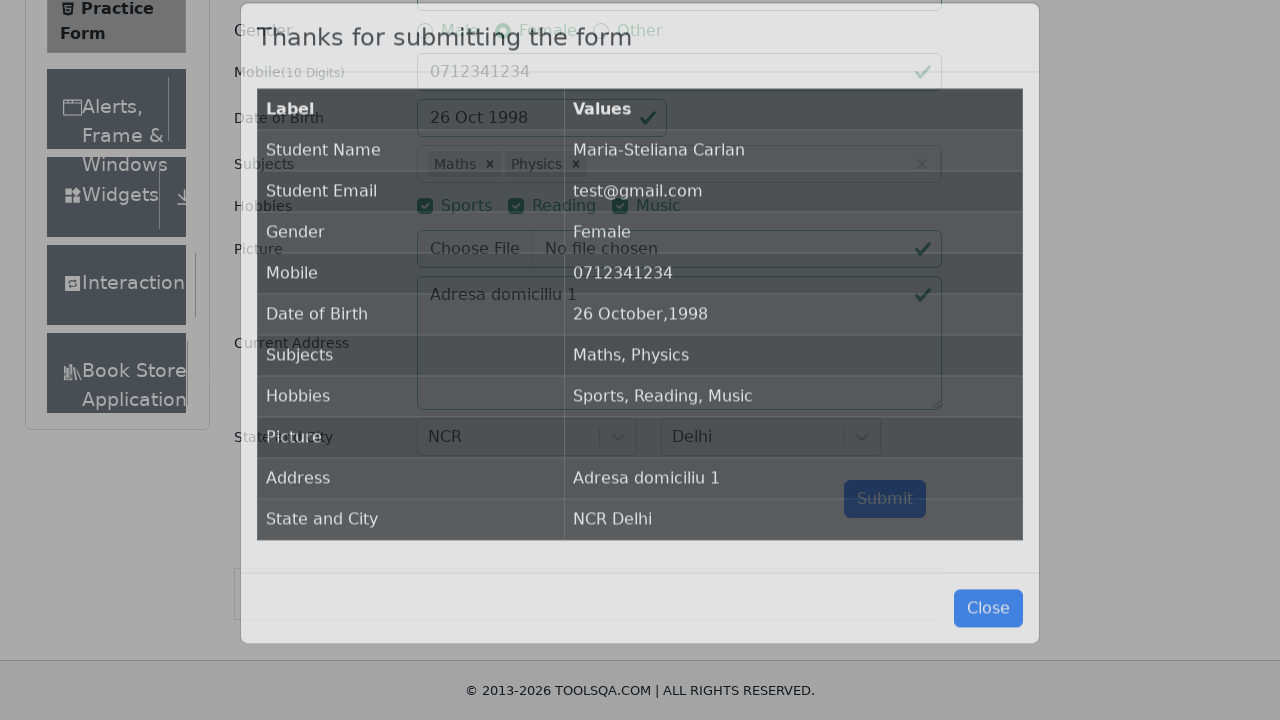

Confirmation modal appeared with submitted form data
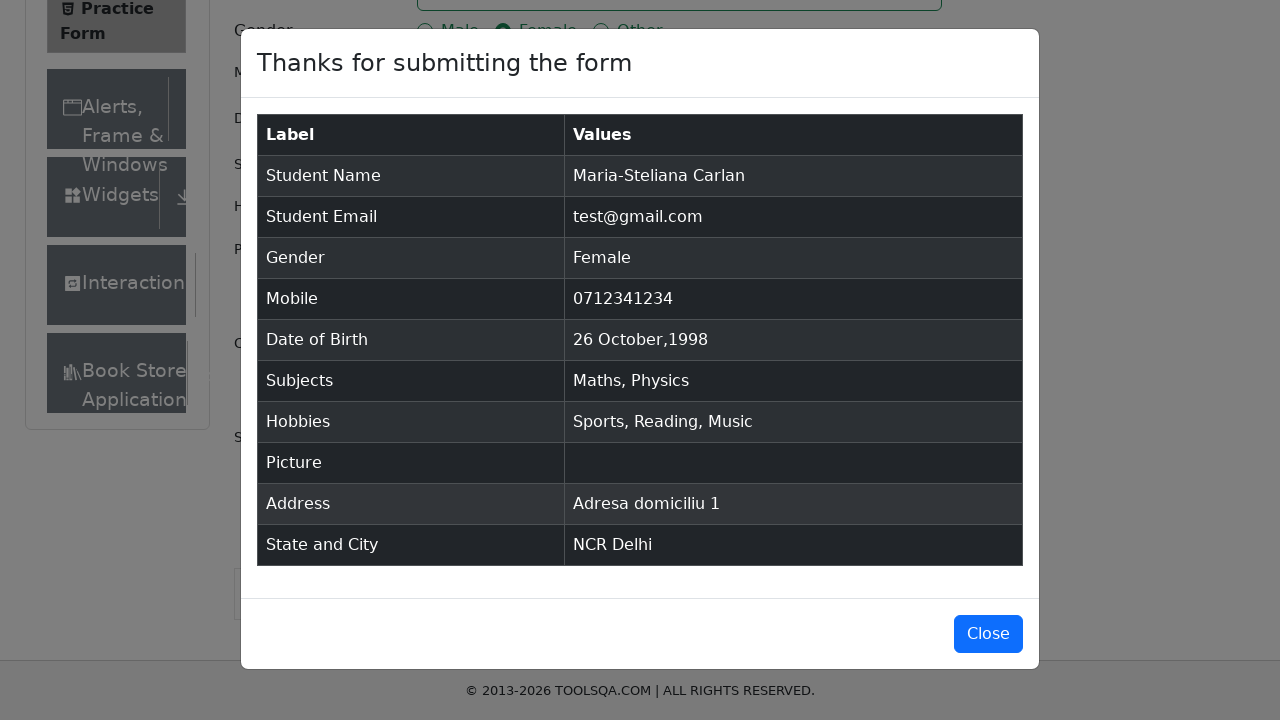

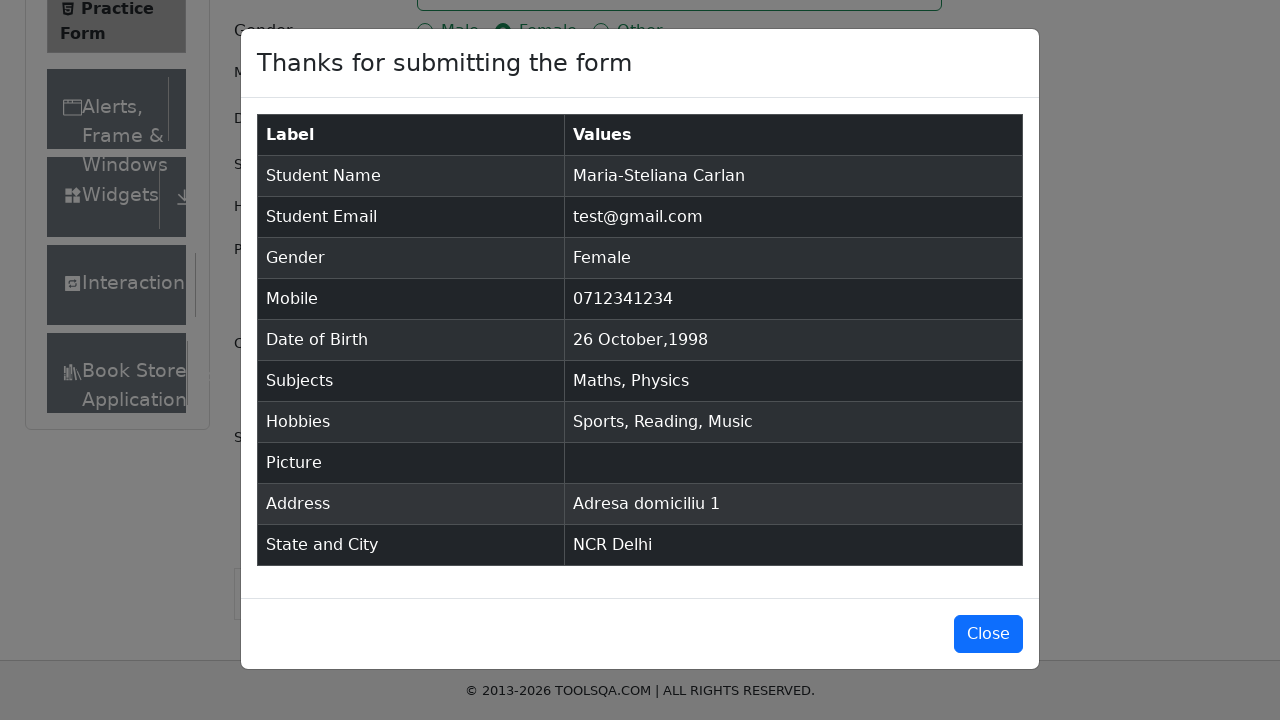